Tests a comprehensive form submission by filling out all fields including personal information, selecting options from dropdowns, and submitting the form

Starting URL: https://katalon-test.s3.amazonaws.com/demo-aut/dist/html/form.html

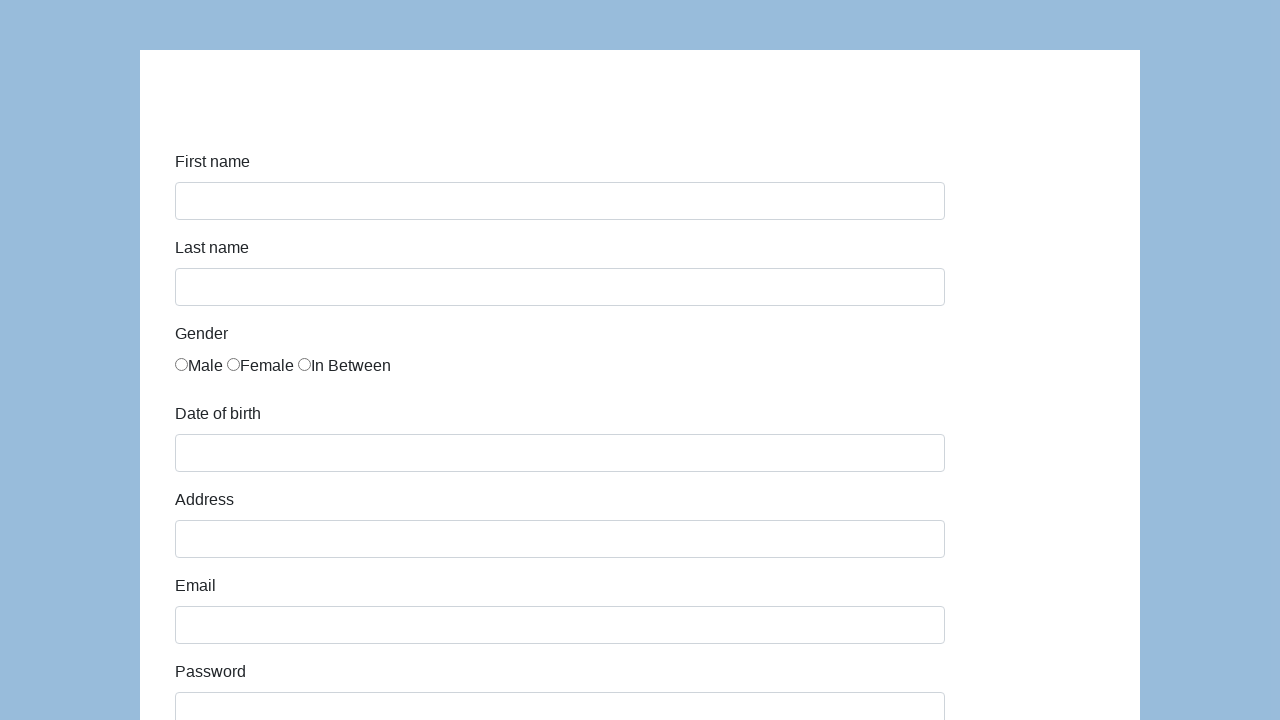

Navigated to form page
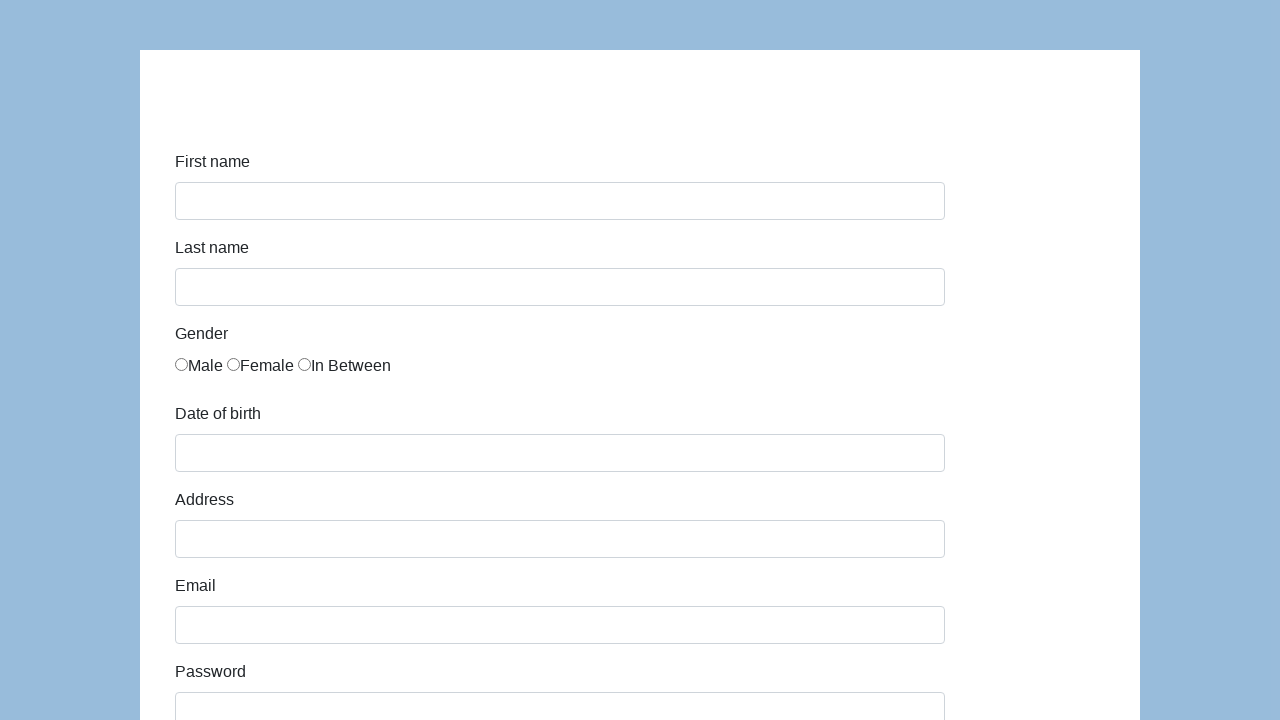

Filled first name field with 'Marcin' on #first-name
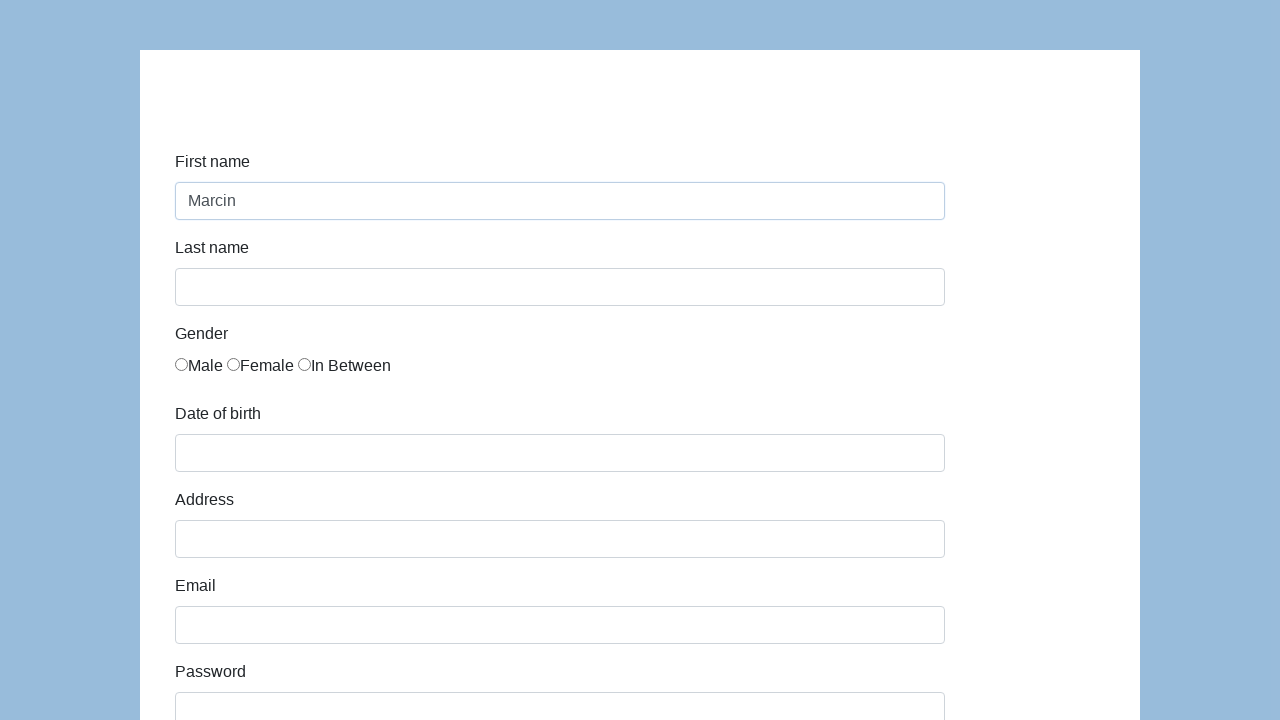

Filled last name field with 'Gaweł' on #last-name
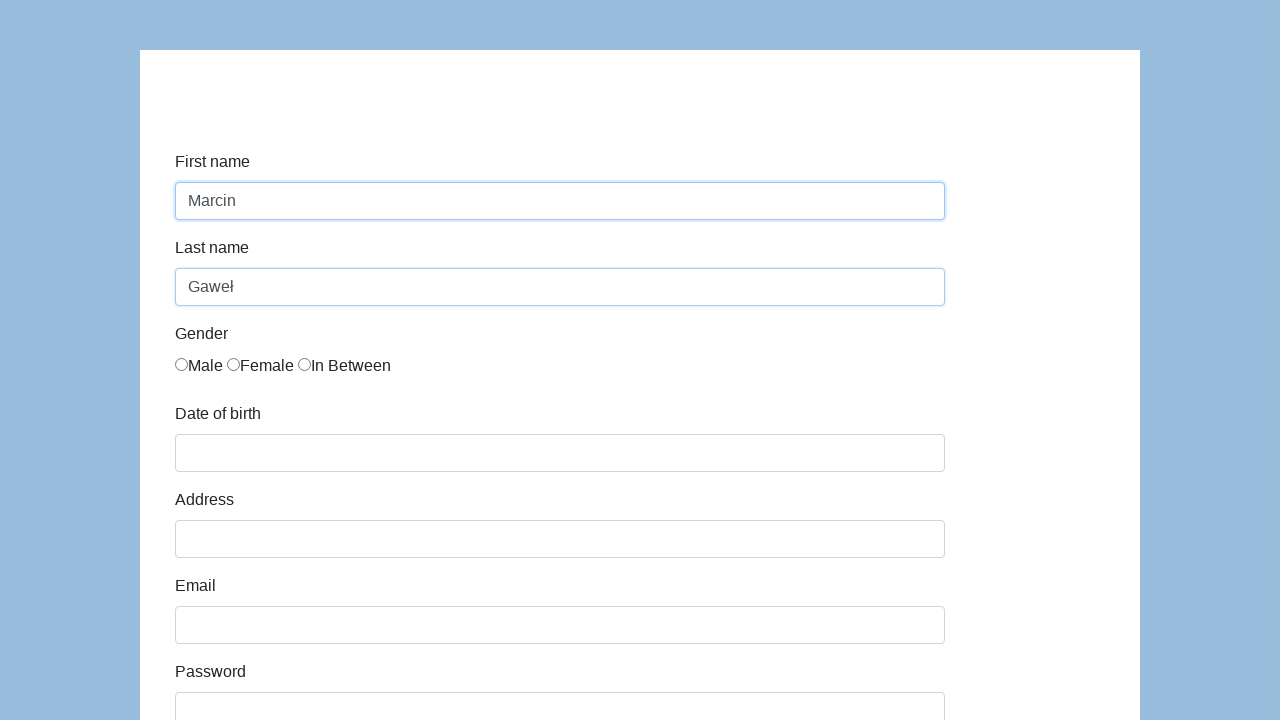

Selected Male gender option at (199, 366) on xpath=//*[@id='infoForm']/div[3]/div/div/label[1]
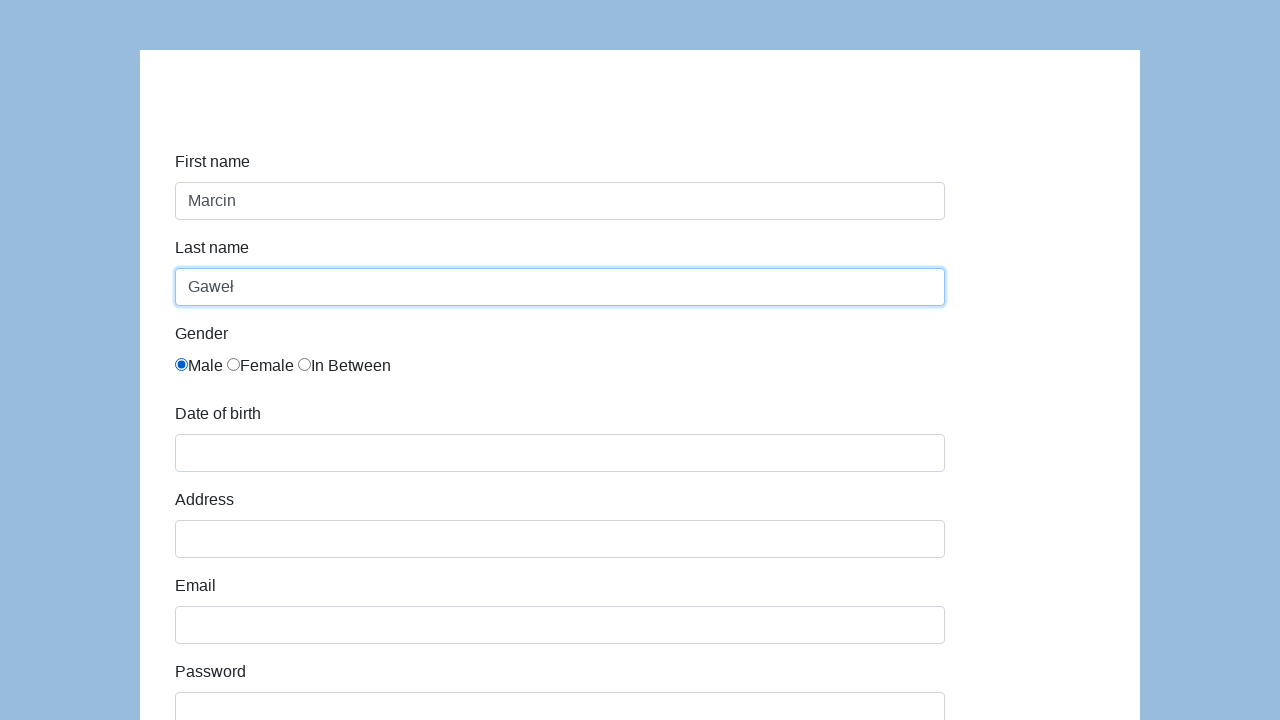

Filled date of birth with '11/30/1989' on input[name='dob']
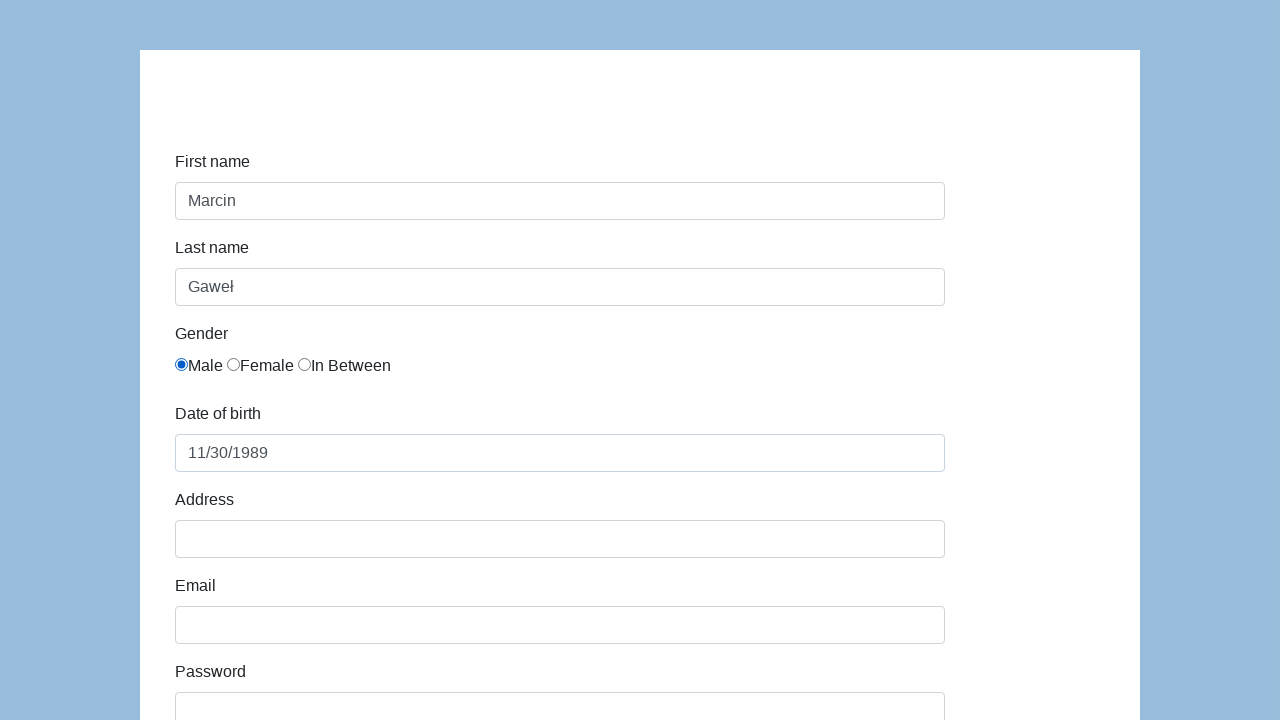

Filled address field with 'Prosta 51' on #address
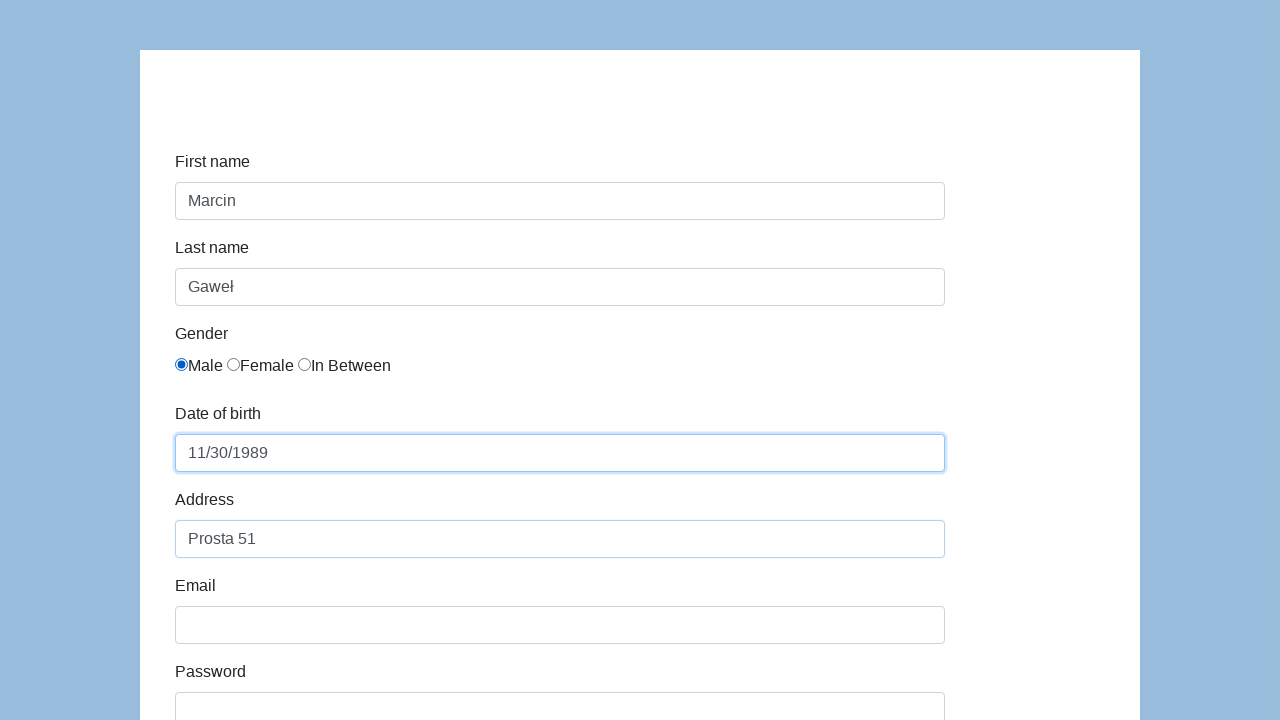

Filled email field with 'Marcin@gawel.pl' on #email
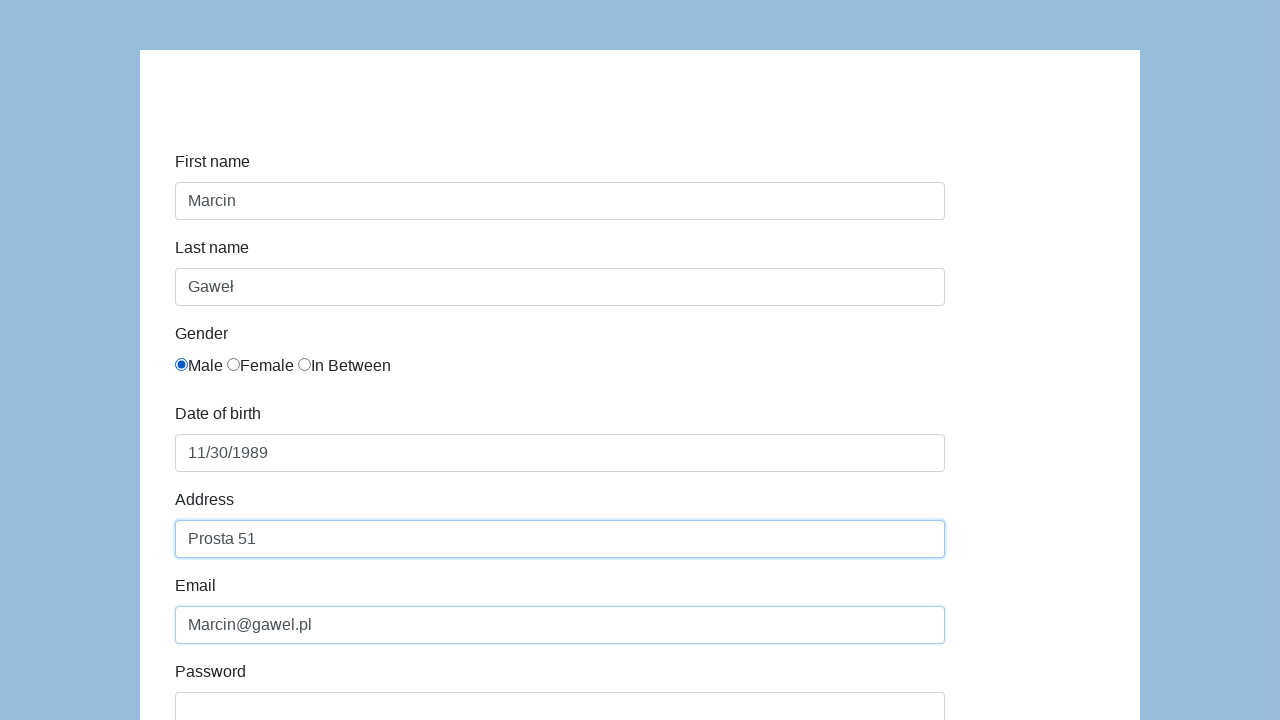

Filled password field with 'Pass123' on #password
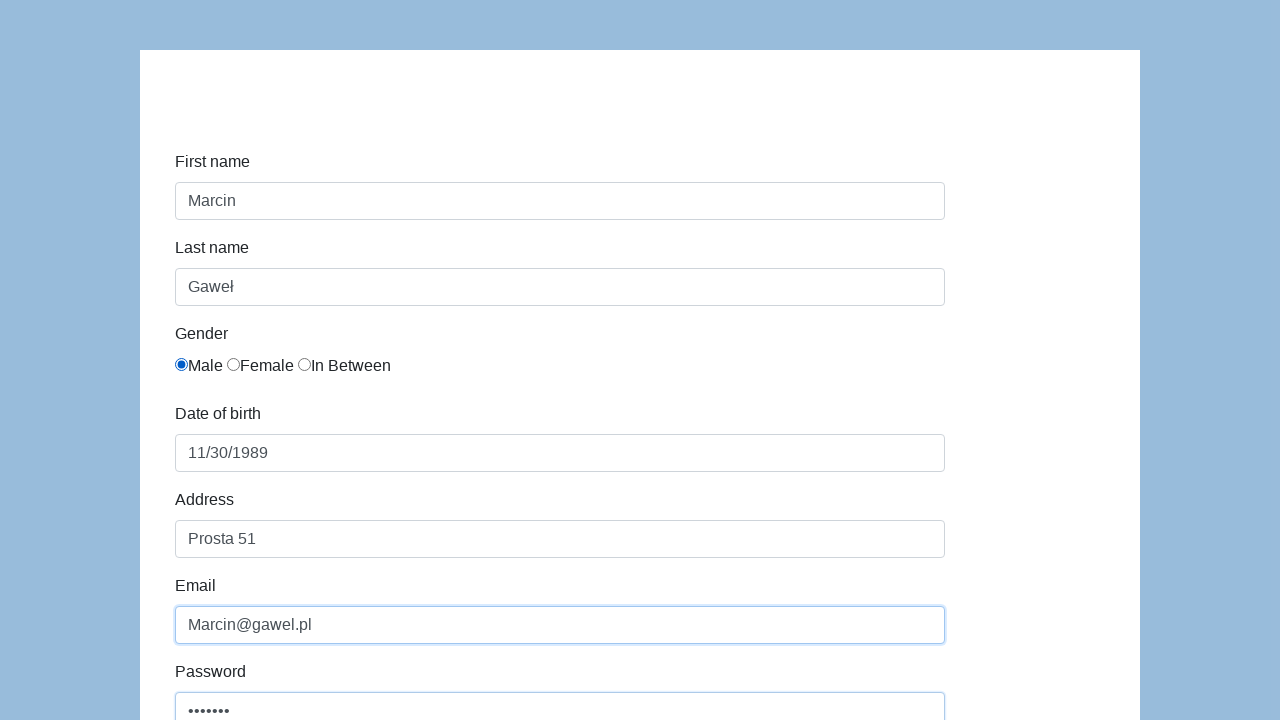

Filled company field with 'Coderslab' on #company
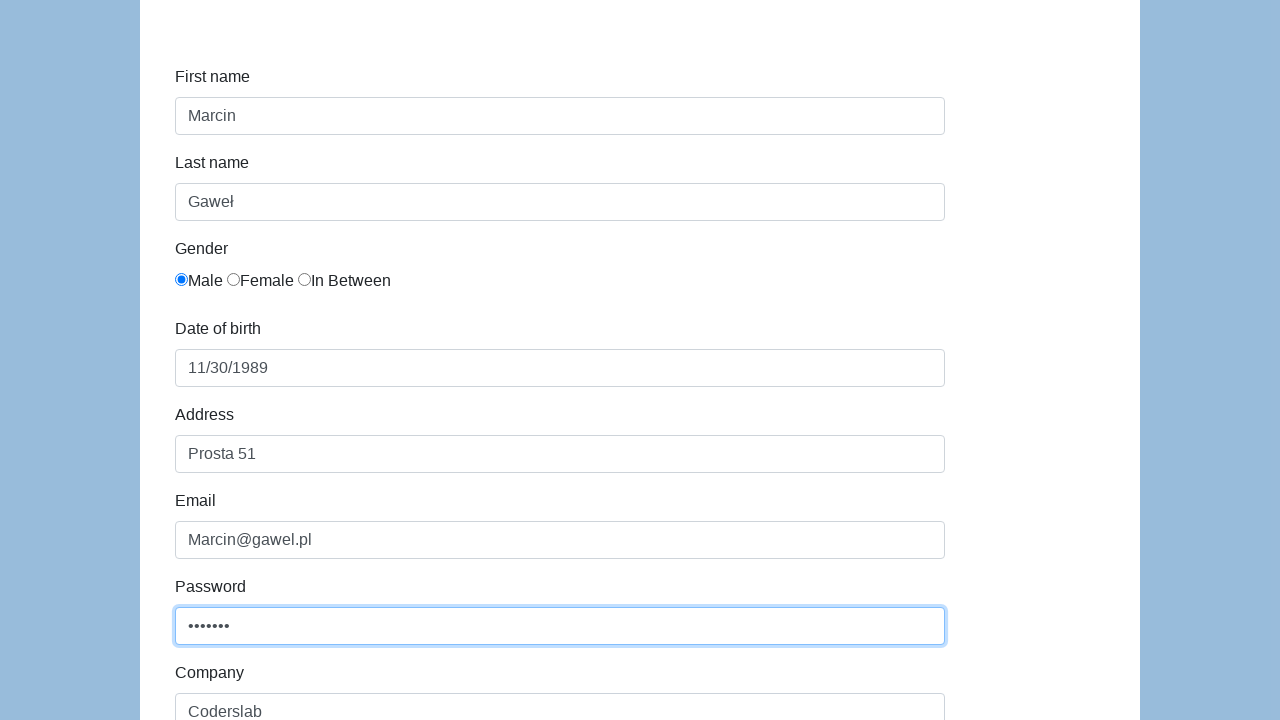

Selected 'QA' from role dropdown on #role
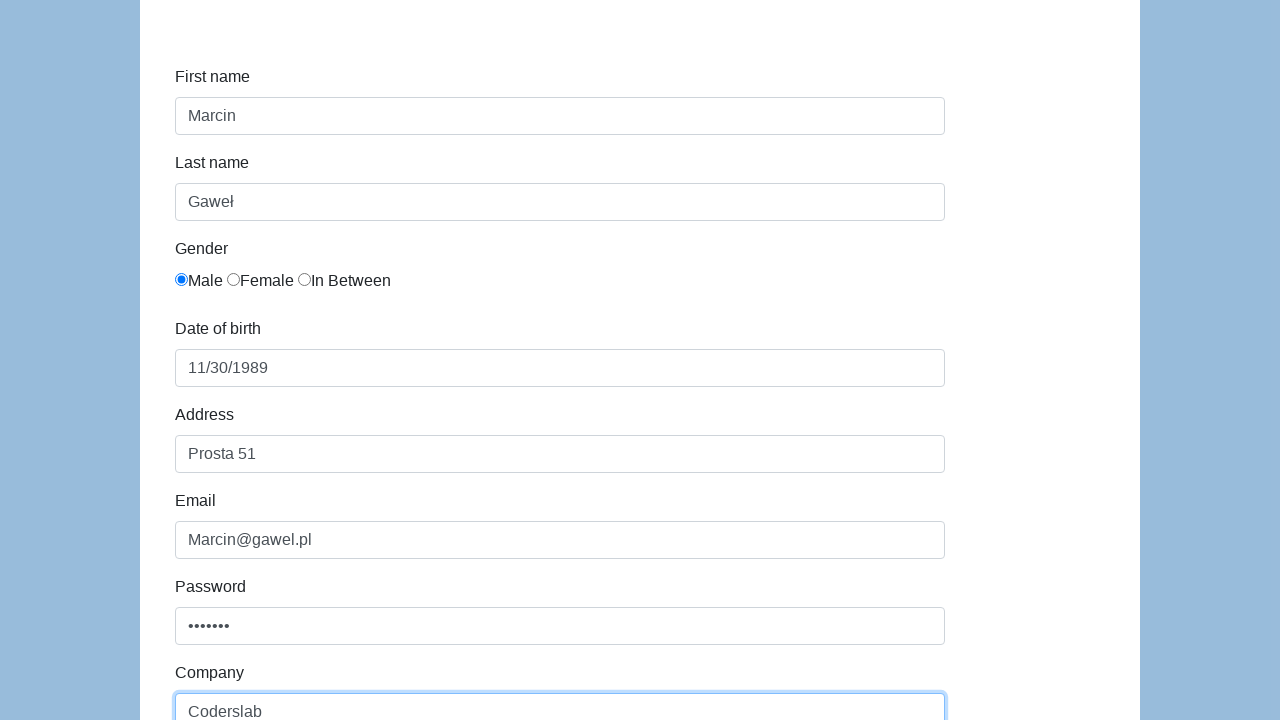

Filled comment field with 'To jest mój pierwszy test automatyczny' on #comment
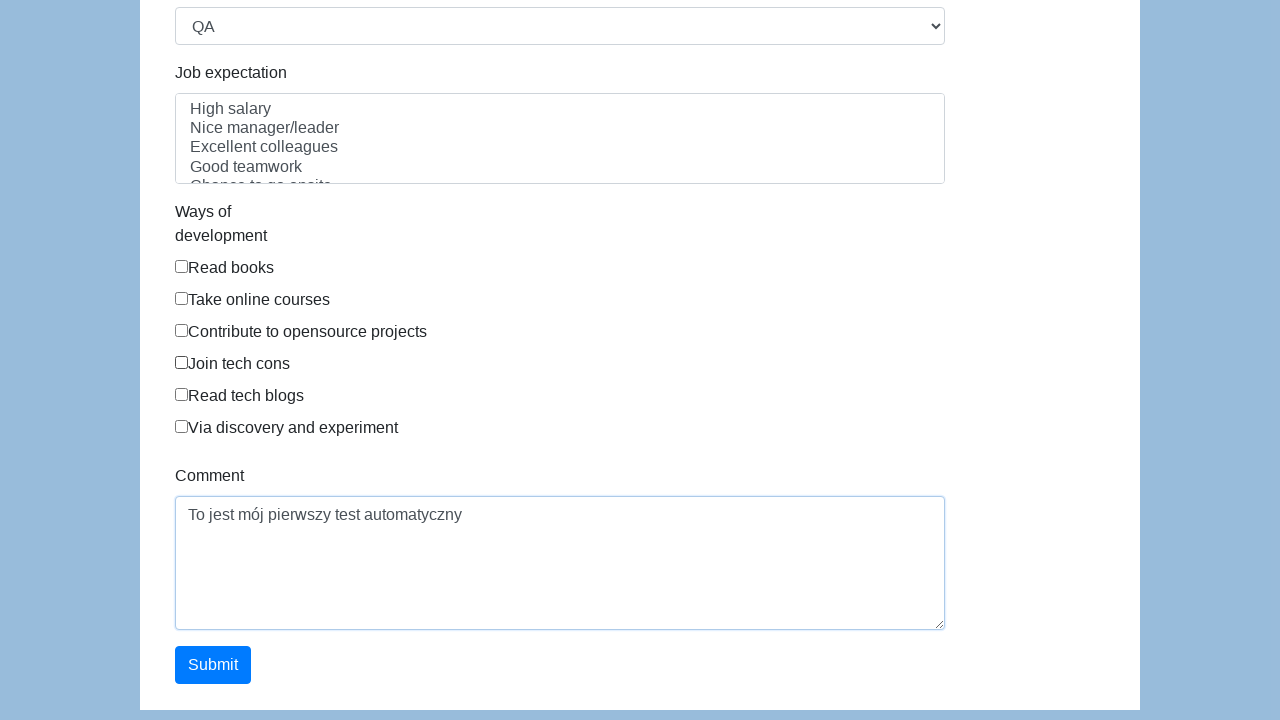

Clicked submit button to submit the form at (213, 665) on #submit
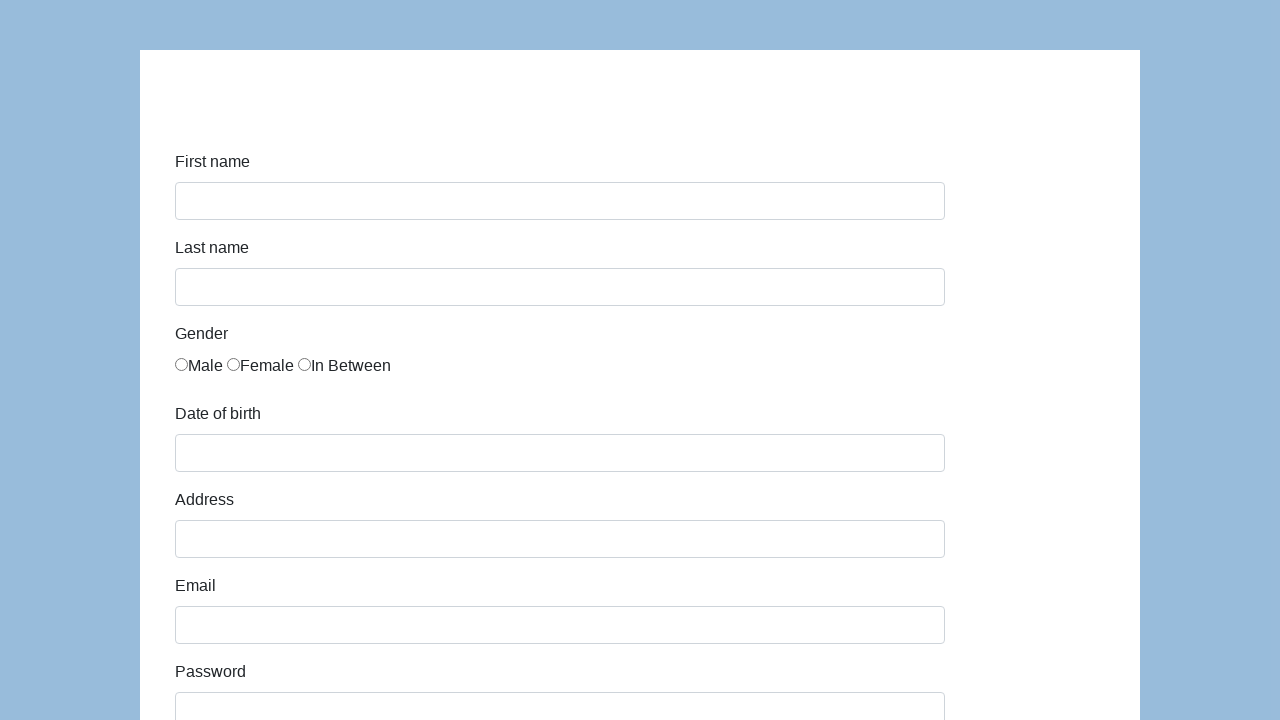

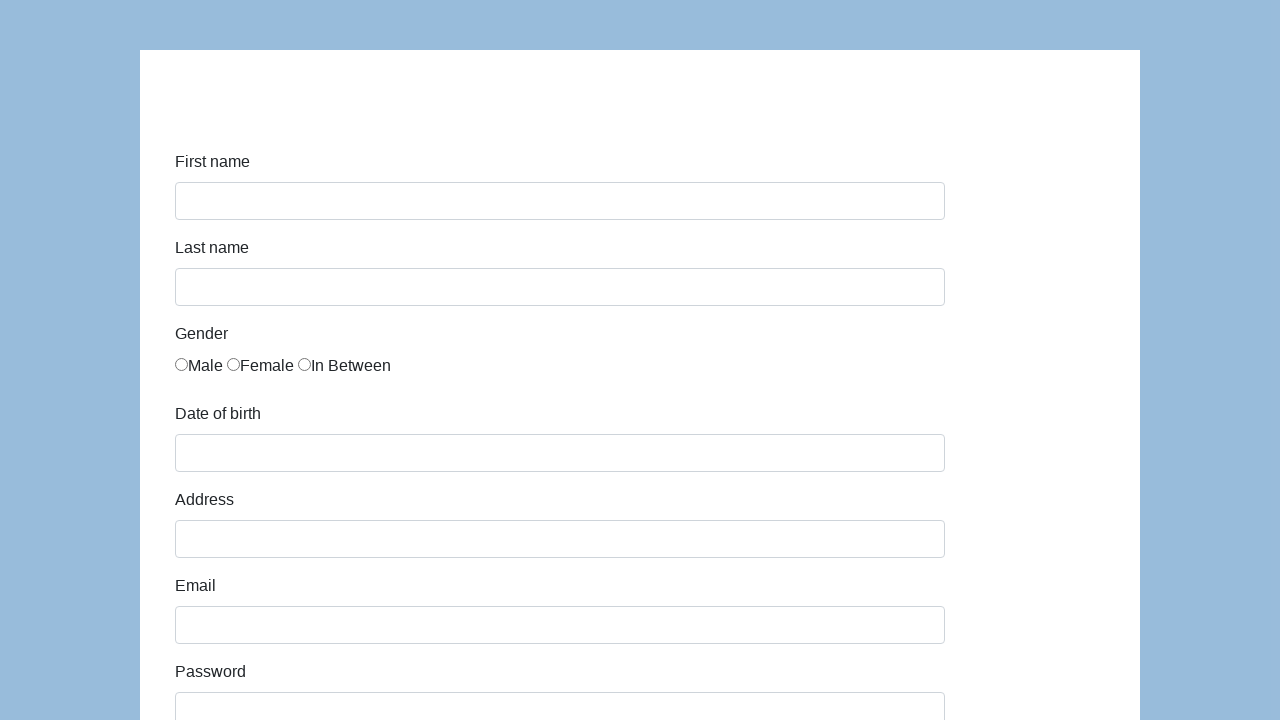